Tests concatenation operation by concatenating 2 and 3

Starting URL: https://testsheepnz.github.io/BasicCalculator

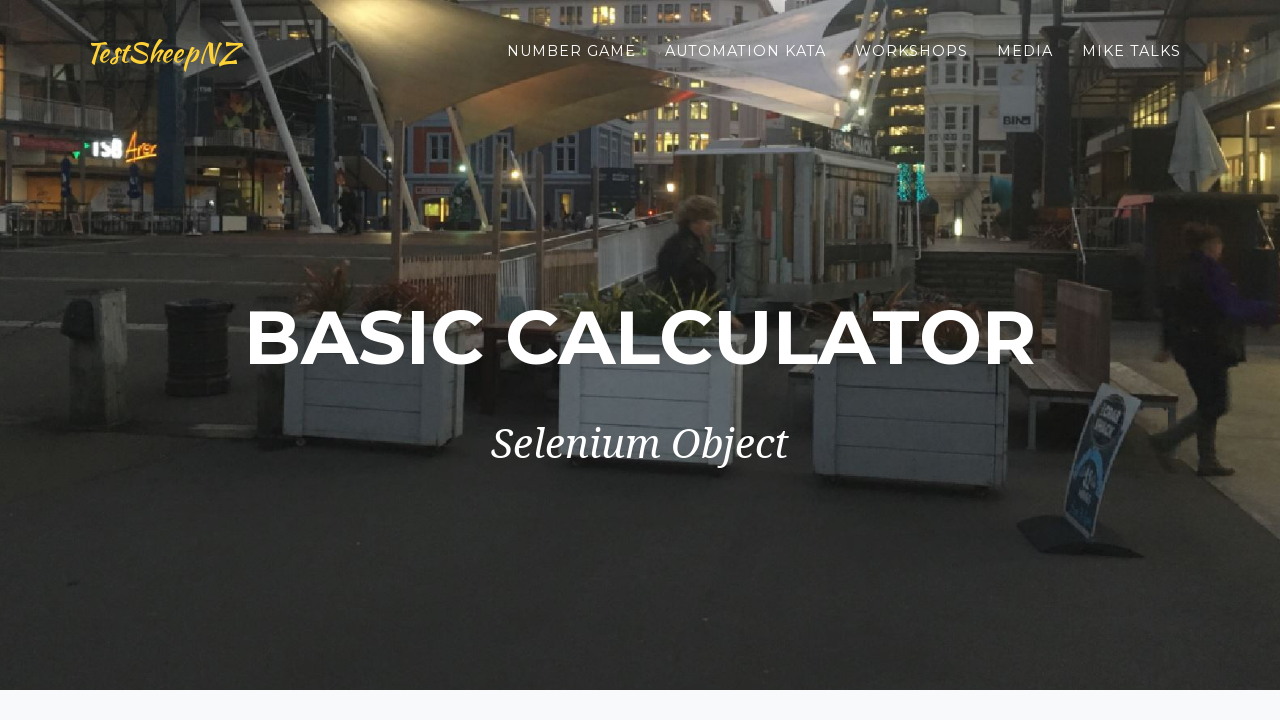

Selected Prototype calculator version on #selectBuild
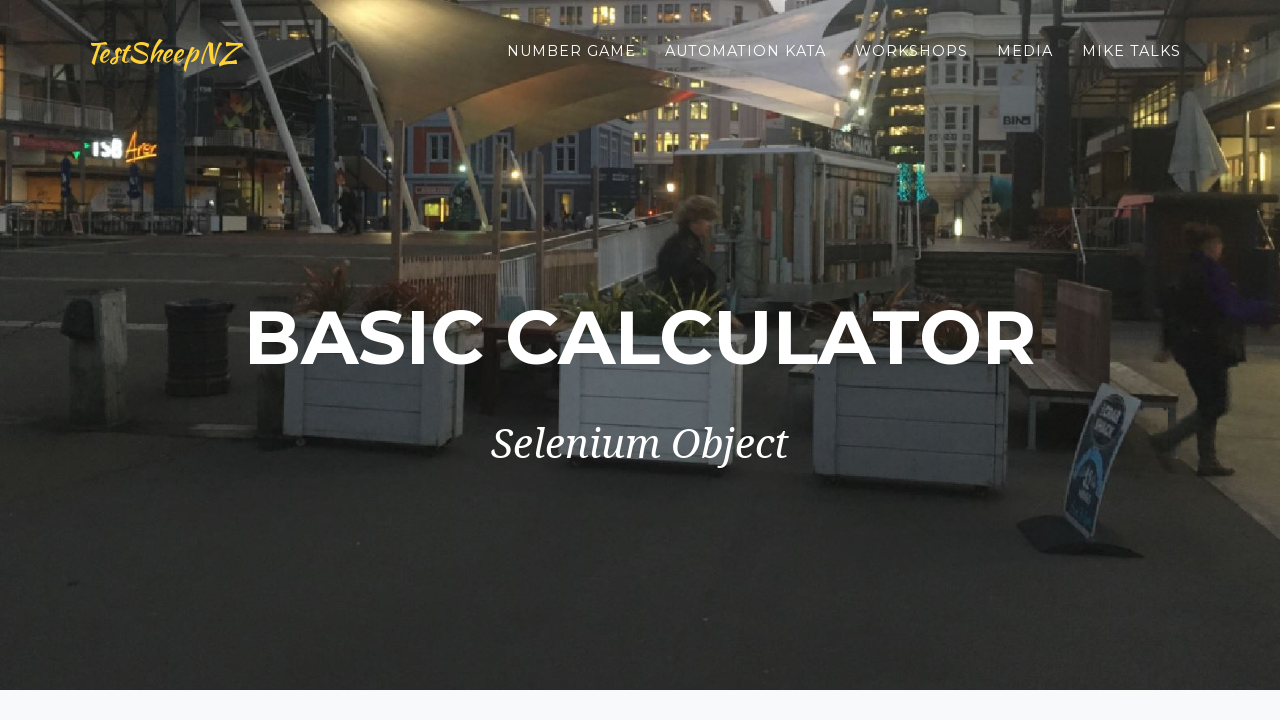

Entered first number: 2 on input[name=number1]
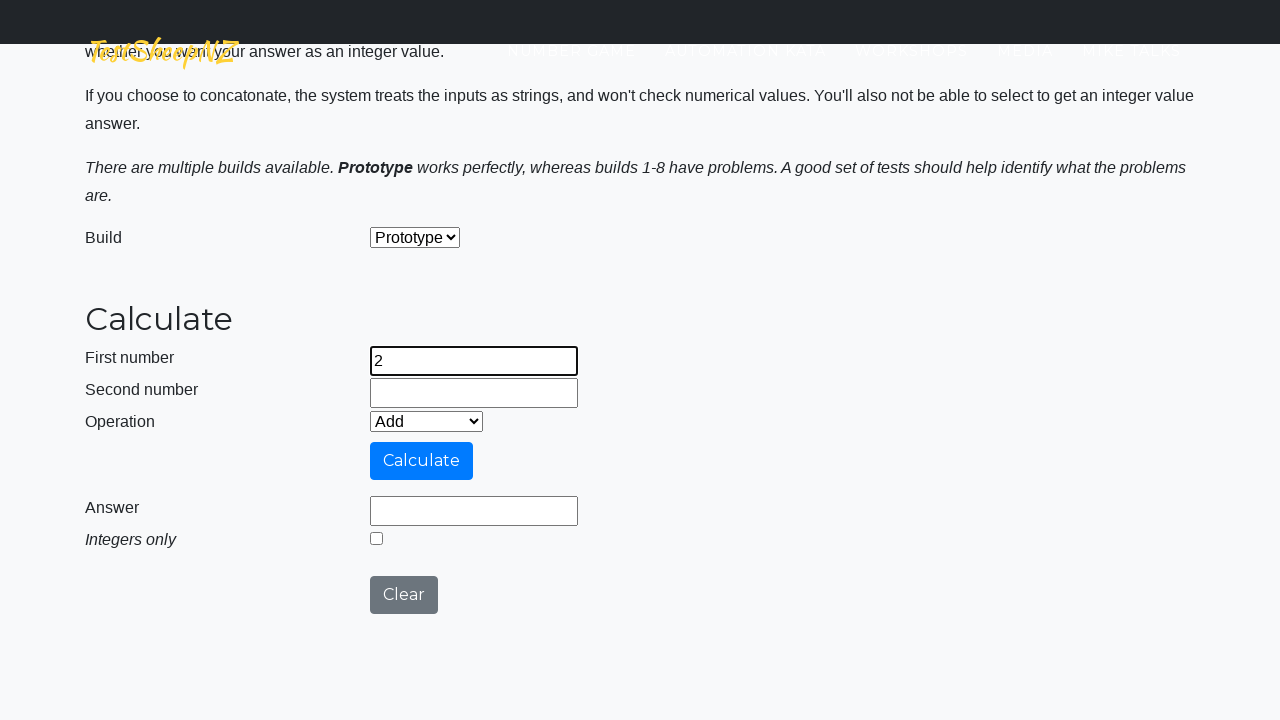

Entered second number: 3 on input[name=number2]
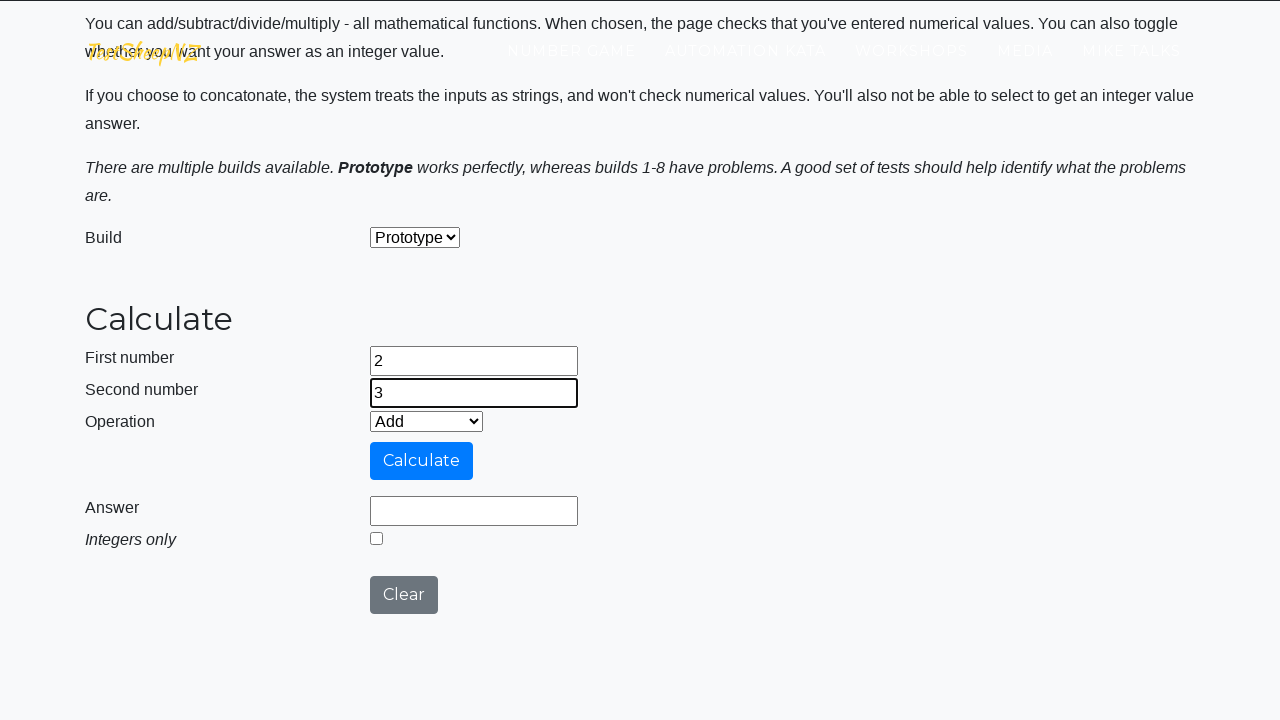

Selected Concatenate operation on #selectOperationDropdown
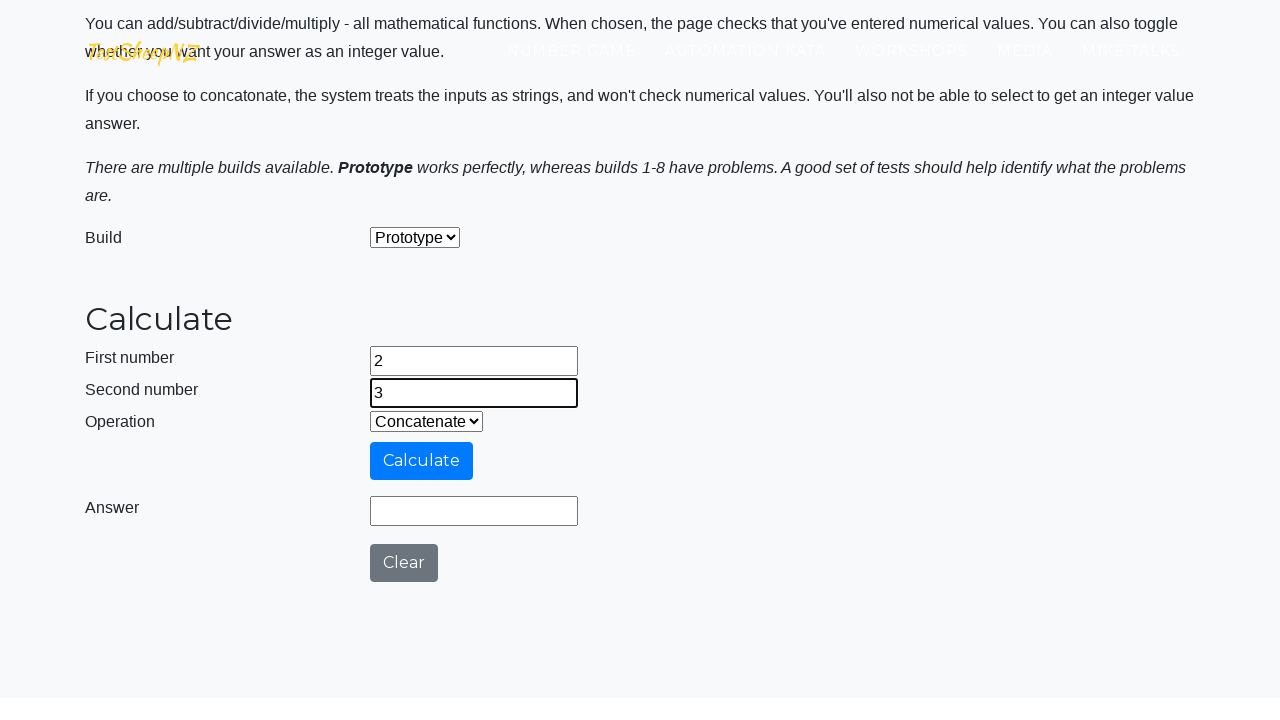

Clicked calculate button at (422, 461) on #calculateButton
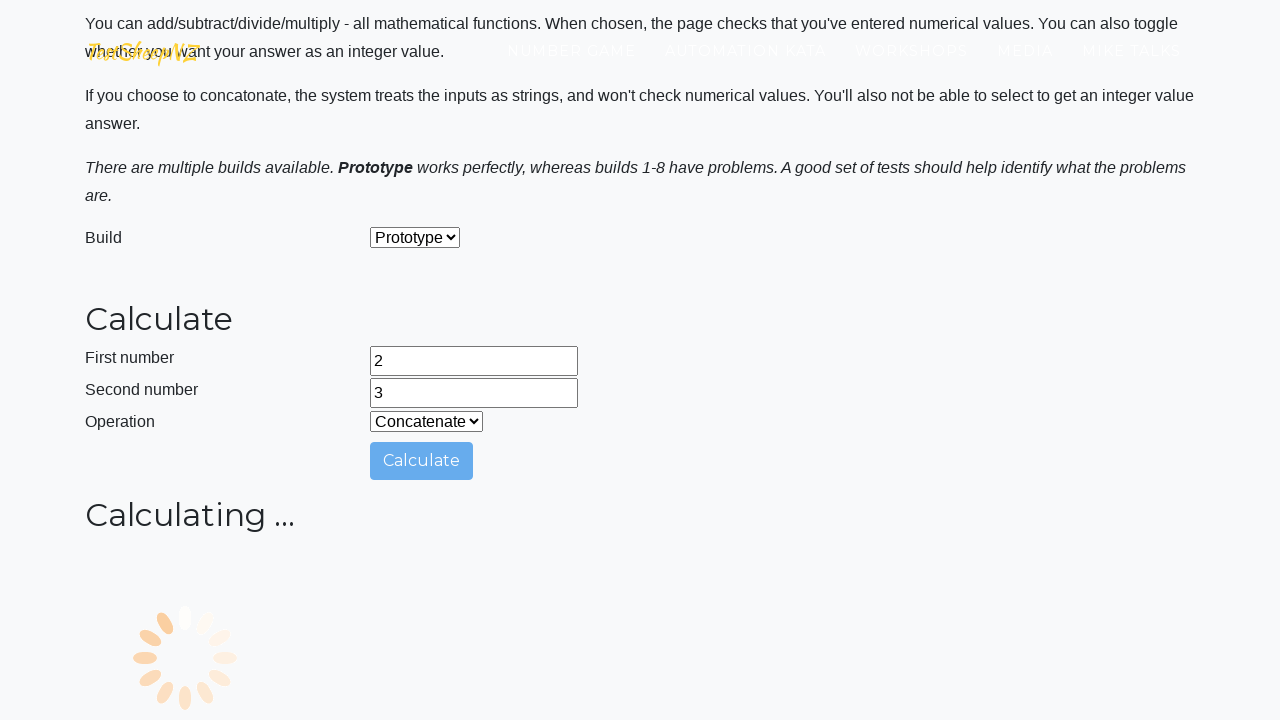

Result field loaded with concatenation result
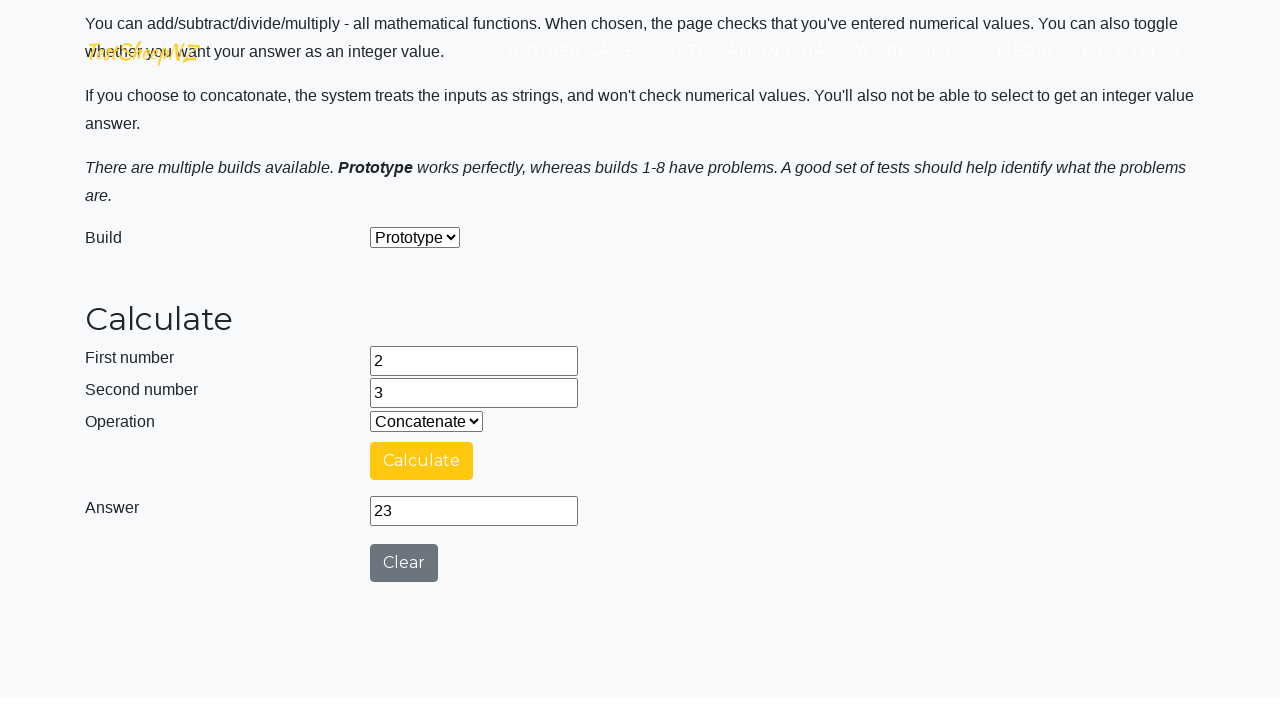

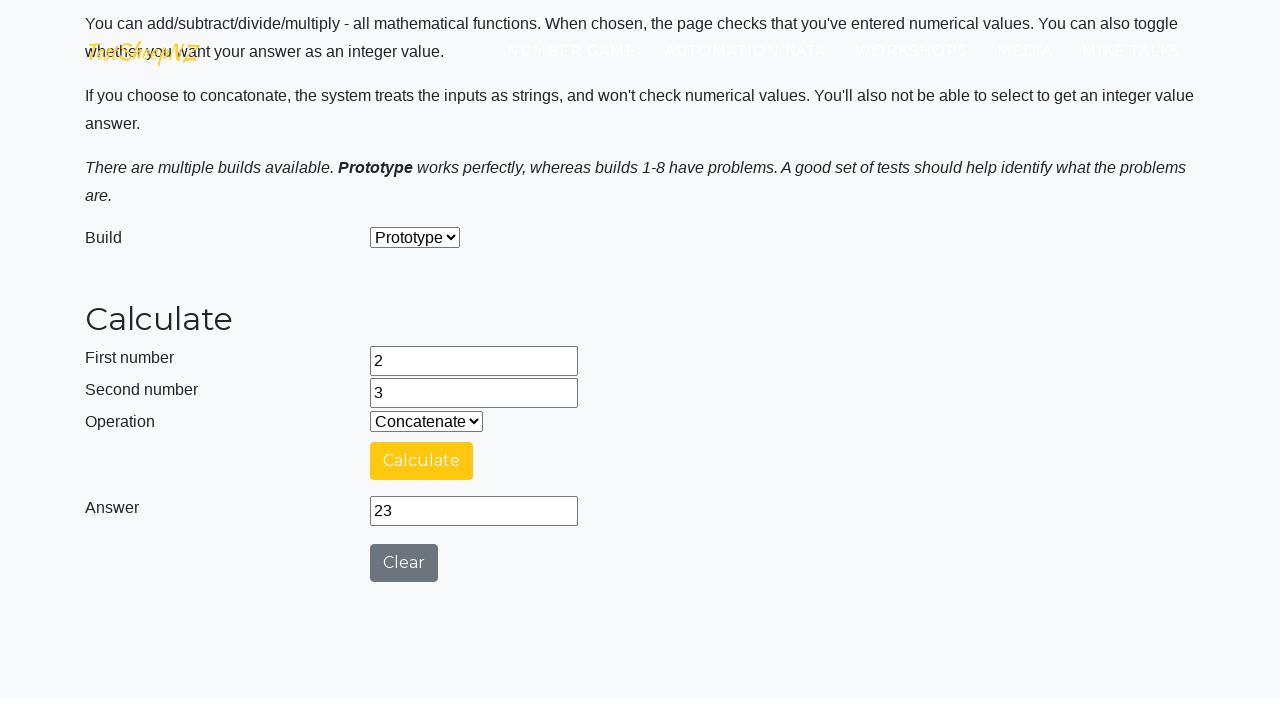